Tests drag and drop functionality by dragging three menu items (fried chicken, hamburger, and ice cream) to a plate area.

Starting URL: https://kitchen.applitools.com/ingredients/drag-and-drop

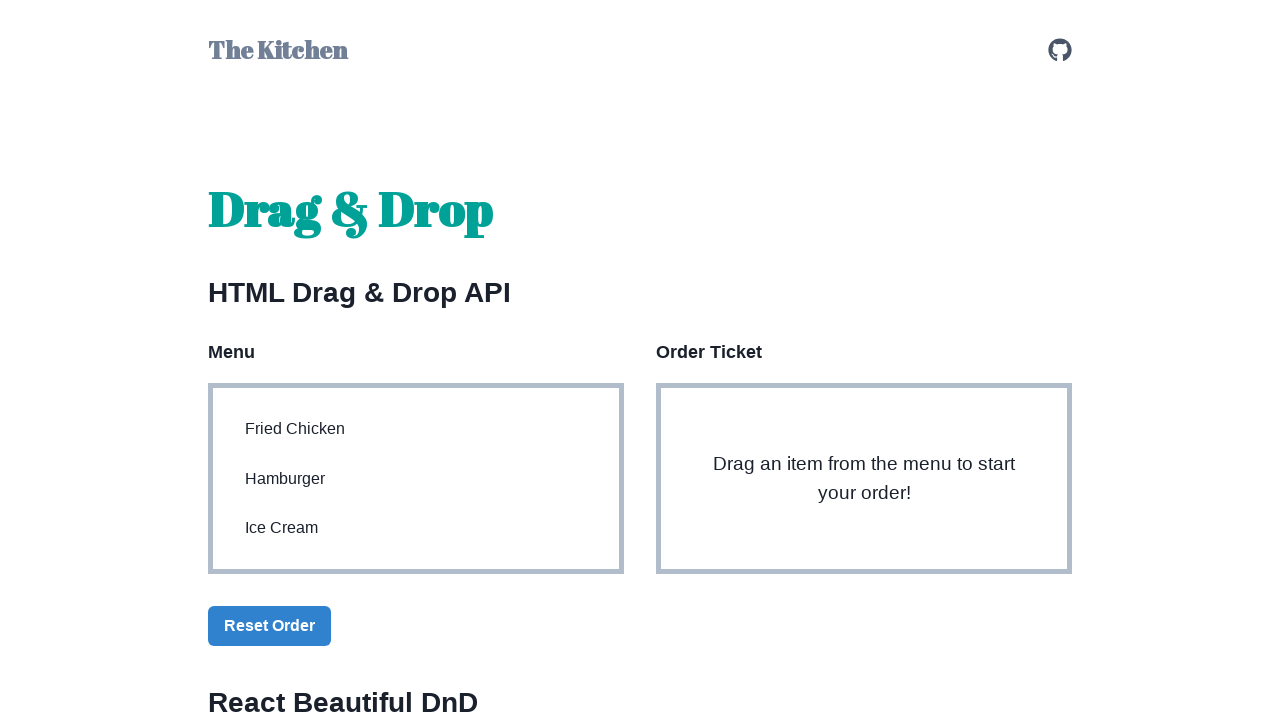

Dragged fried chicken from menu to plate at (864, 479)
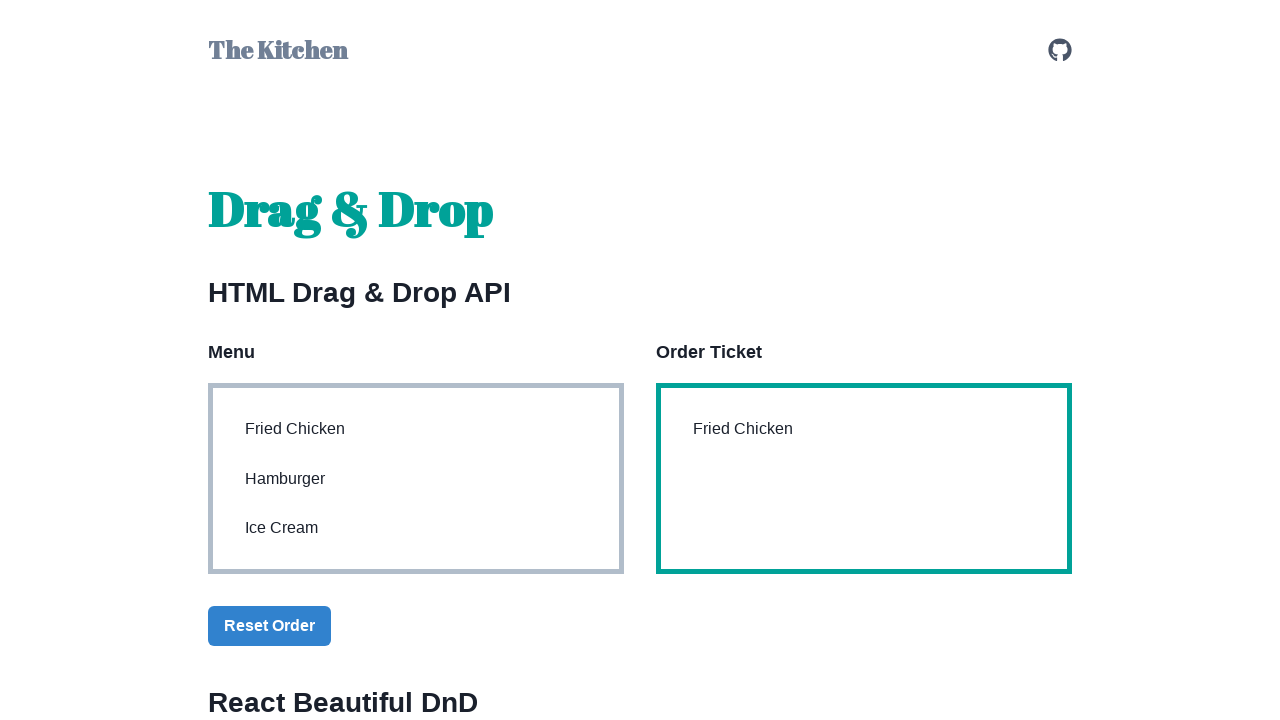

Dragged hamburger from menu to plate at (864, 479)
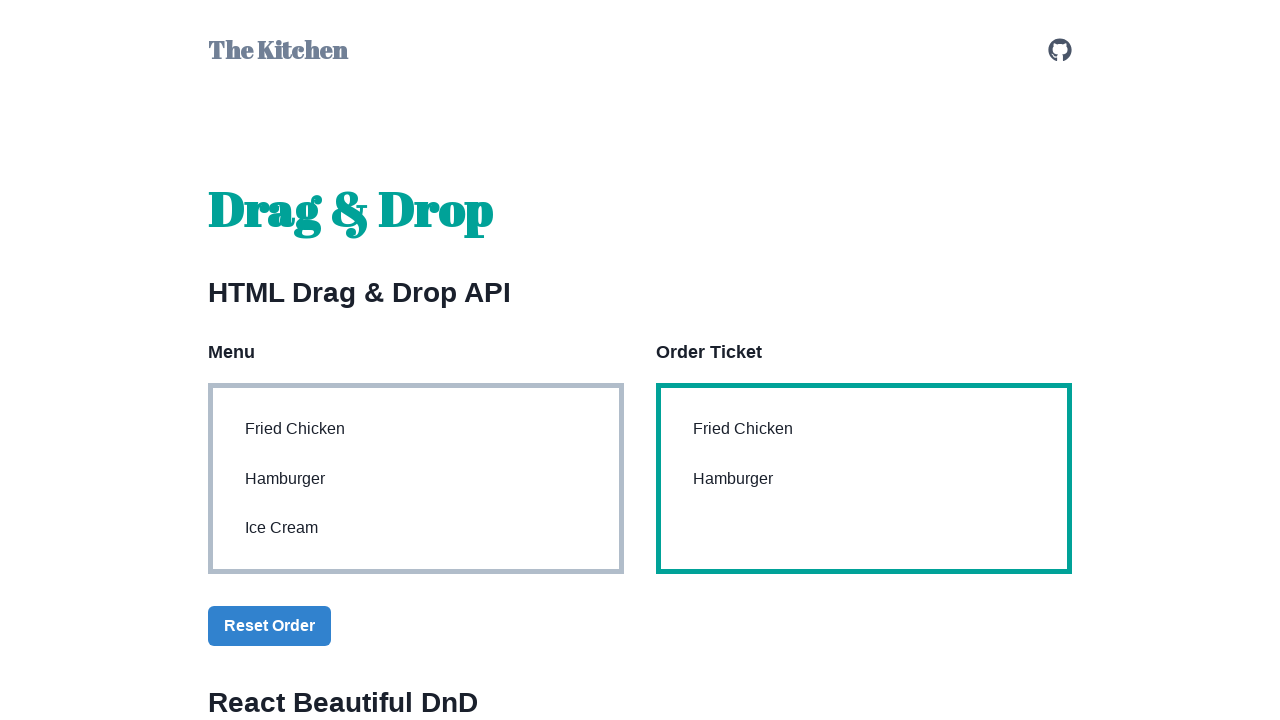

Dragged ice cream from menu to plate at (864, 479)
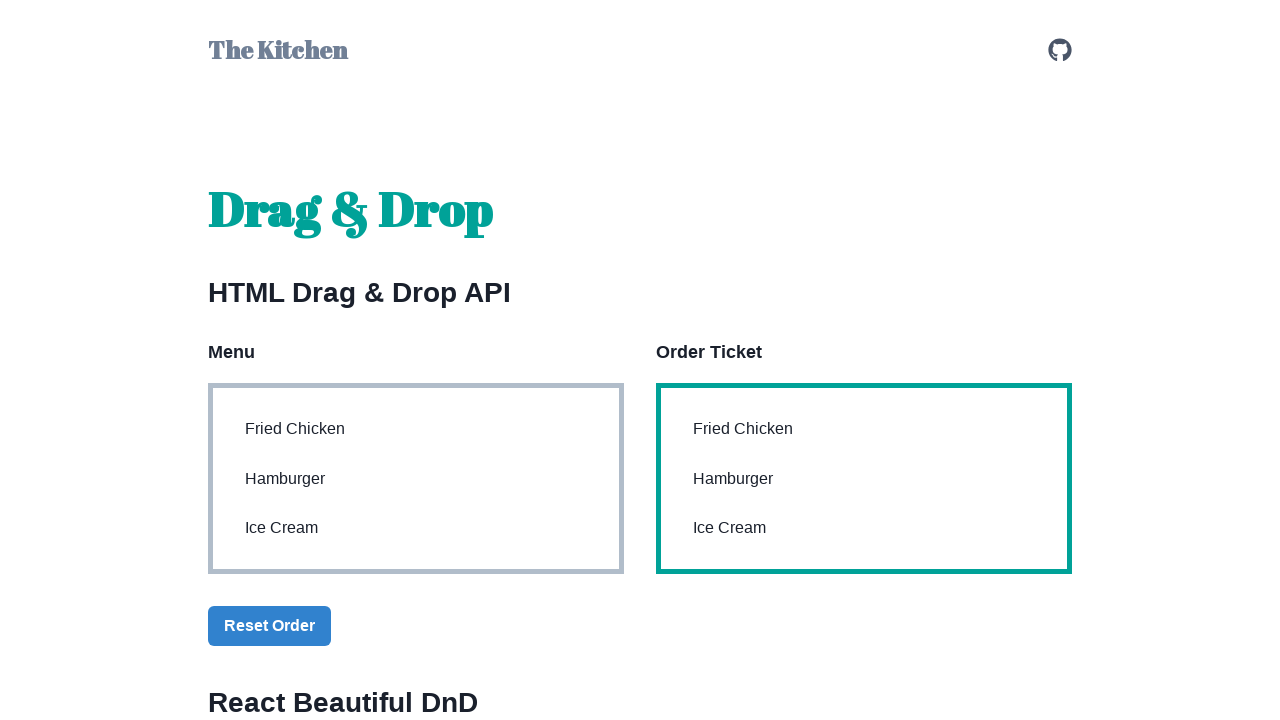

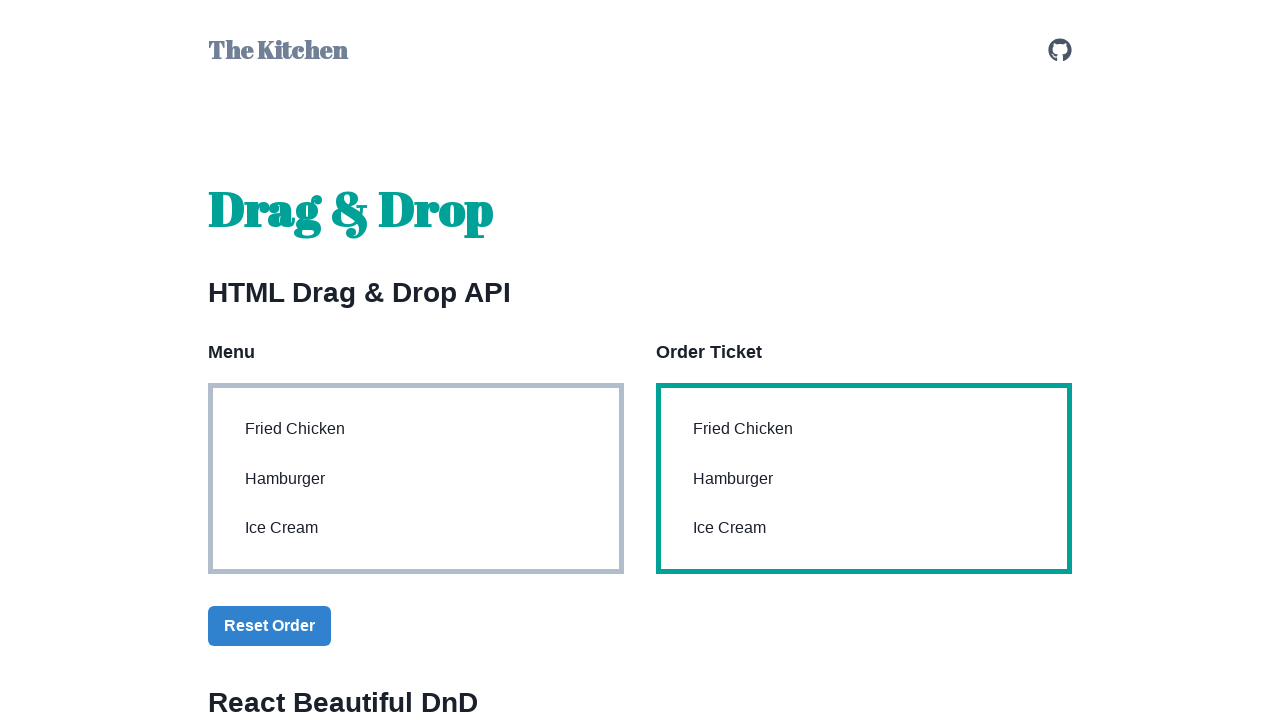